Navigates to the DemoQA broken links demo page and verifies that anchor elements (links) are present on the page.

Starting URL: https://demoqa.com/broken

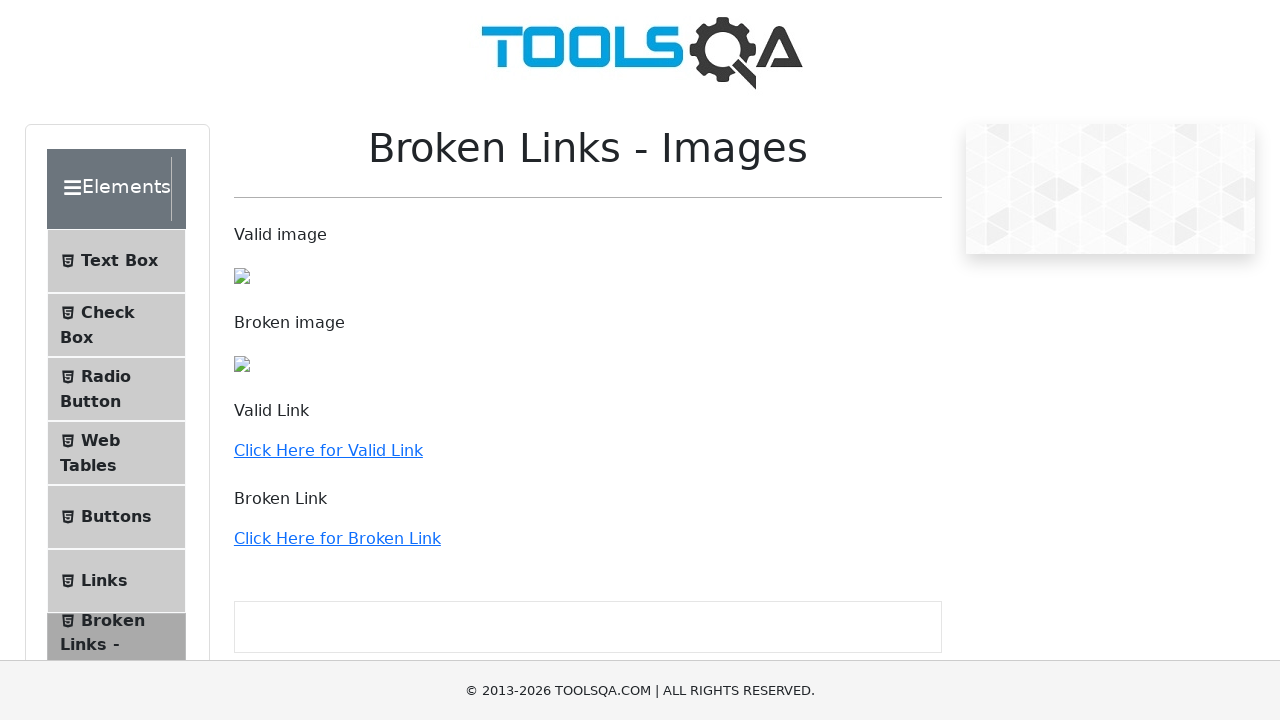

Navigated to DemoQA broken links demo page
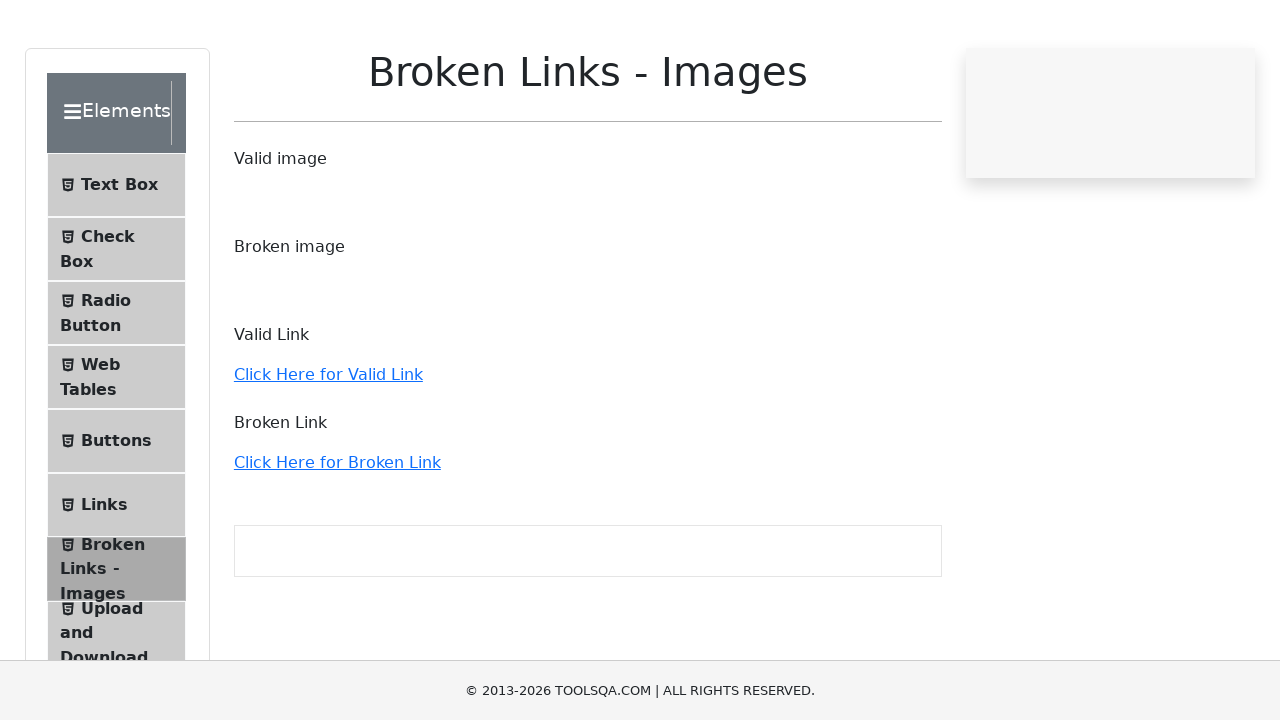

Waited for anchor elements to be present on the page
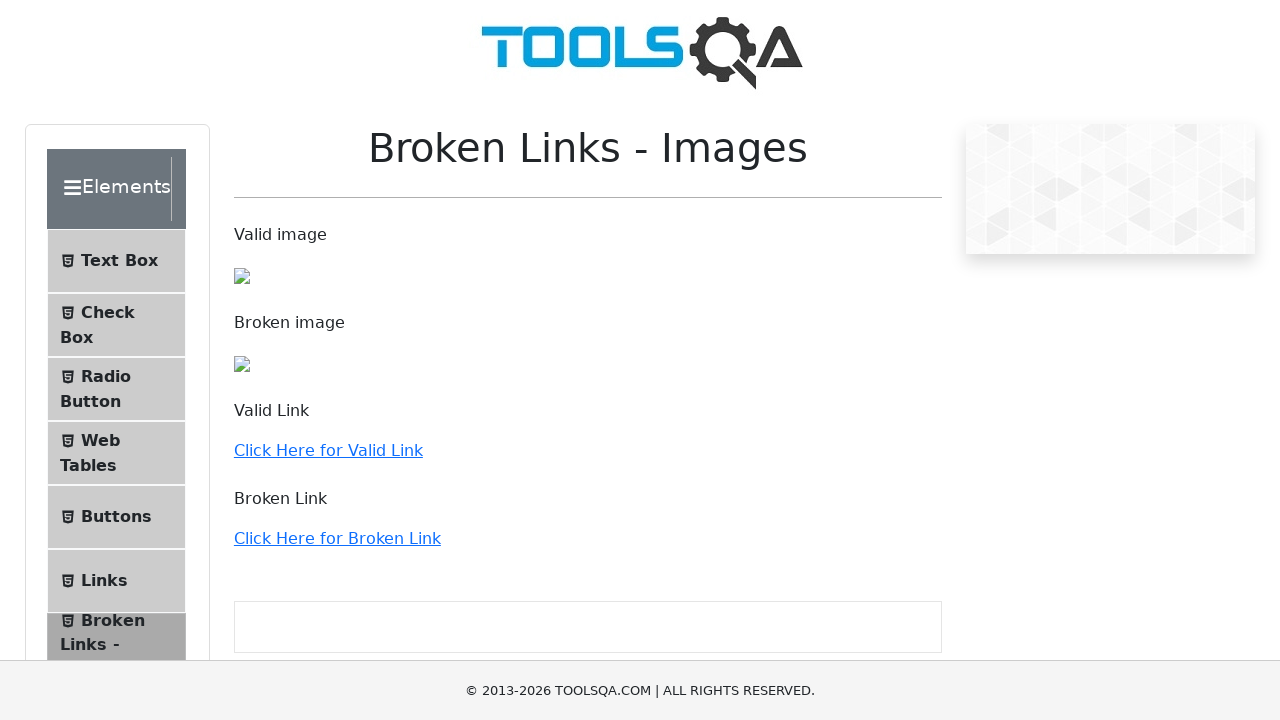

Retrieved all anchor elements from the page - found 36 links
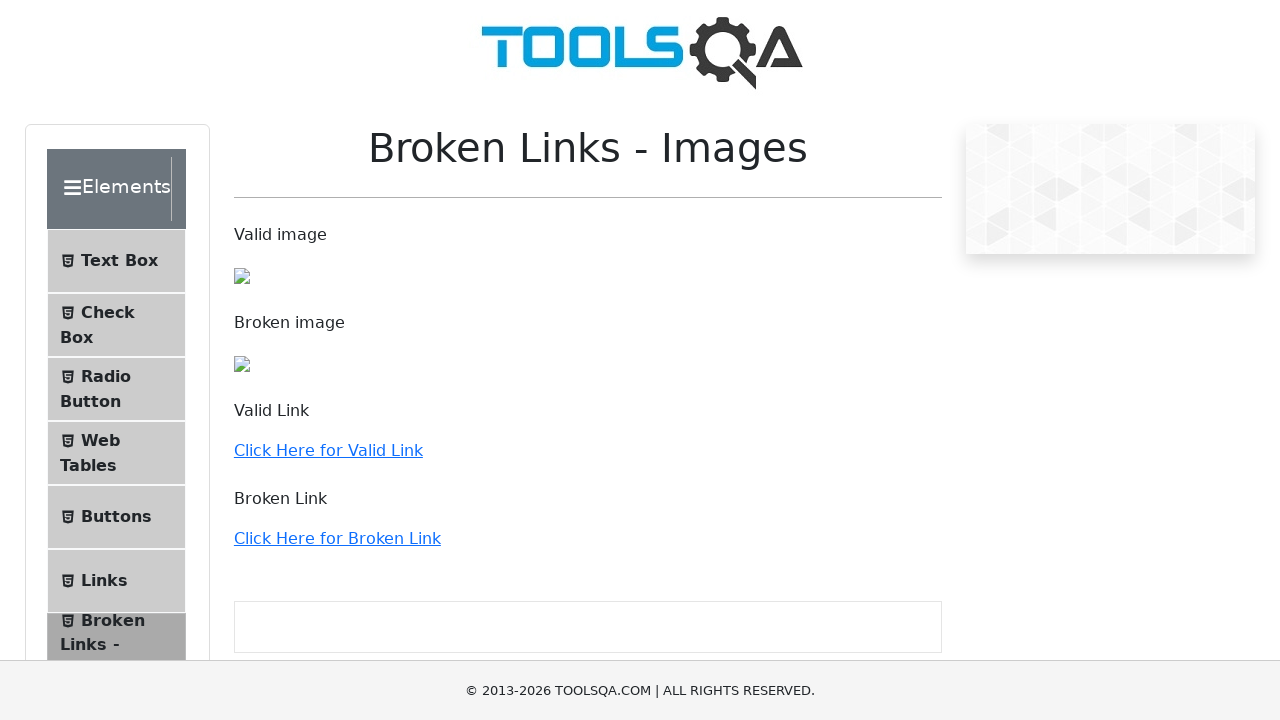

Verified that anchor elements are present on the page
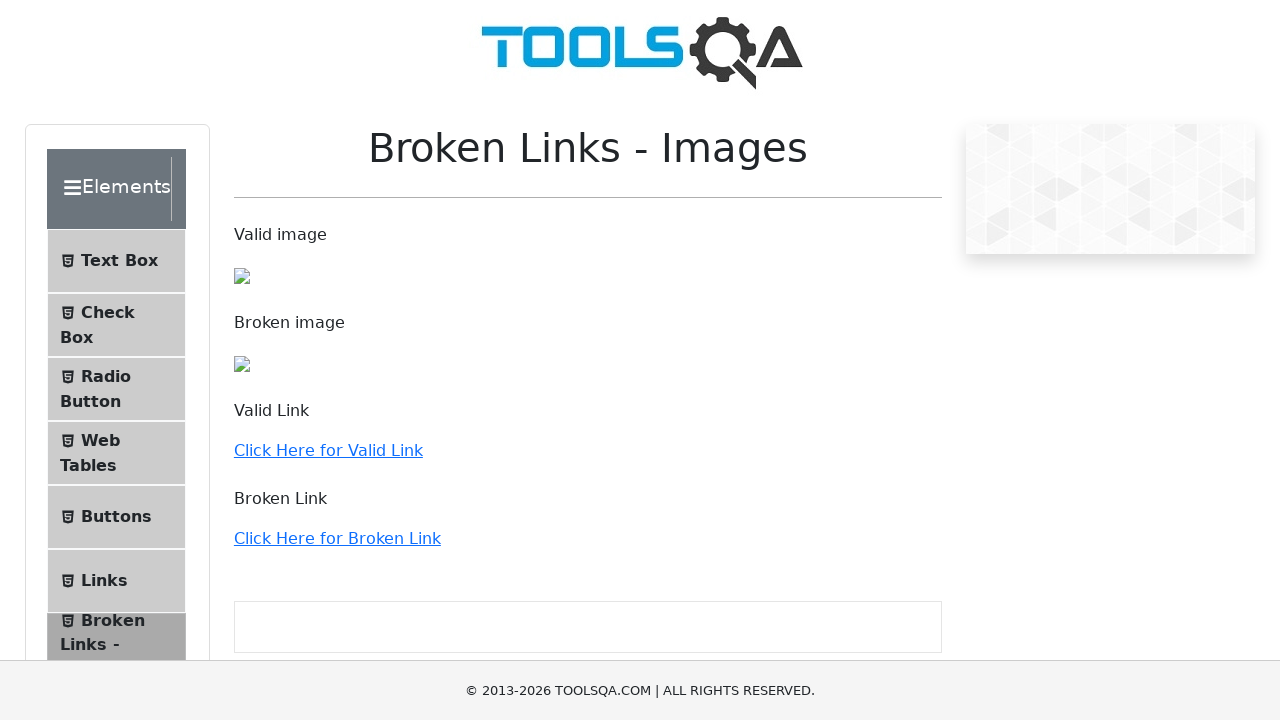

Waited for page to reach domcontentloaded state
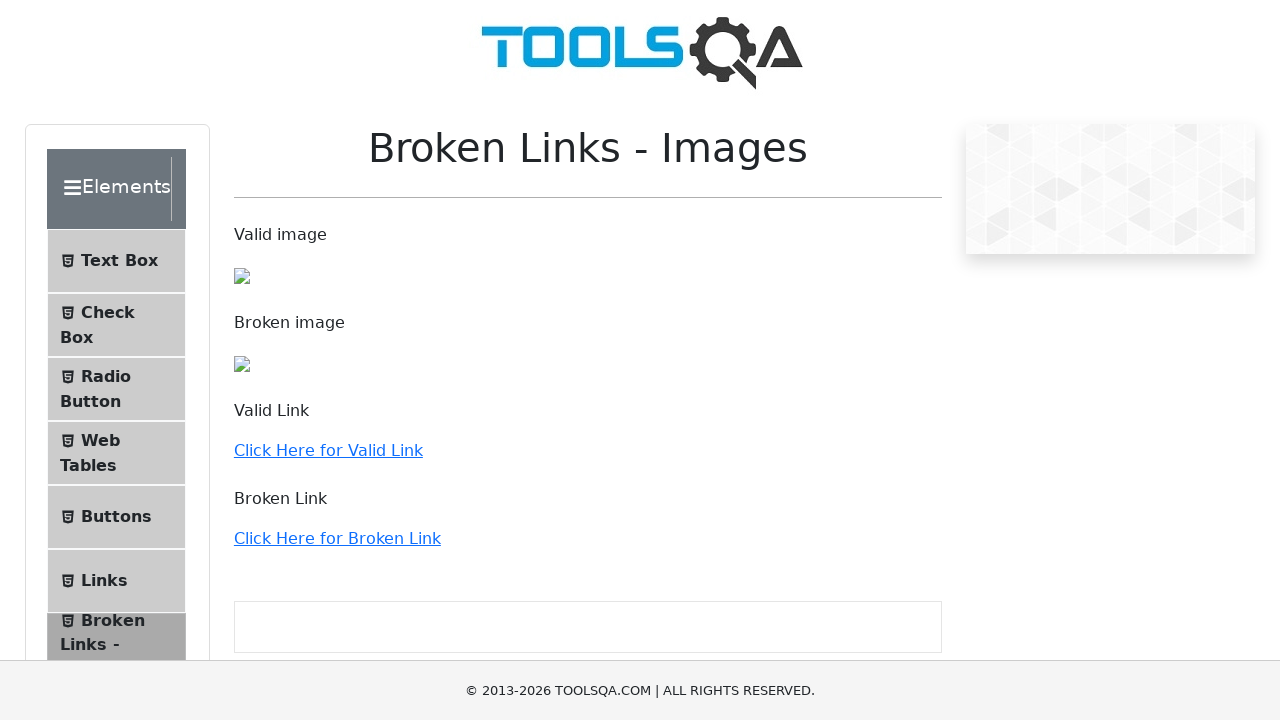

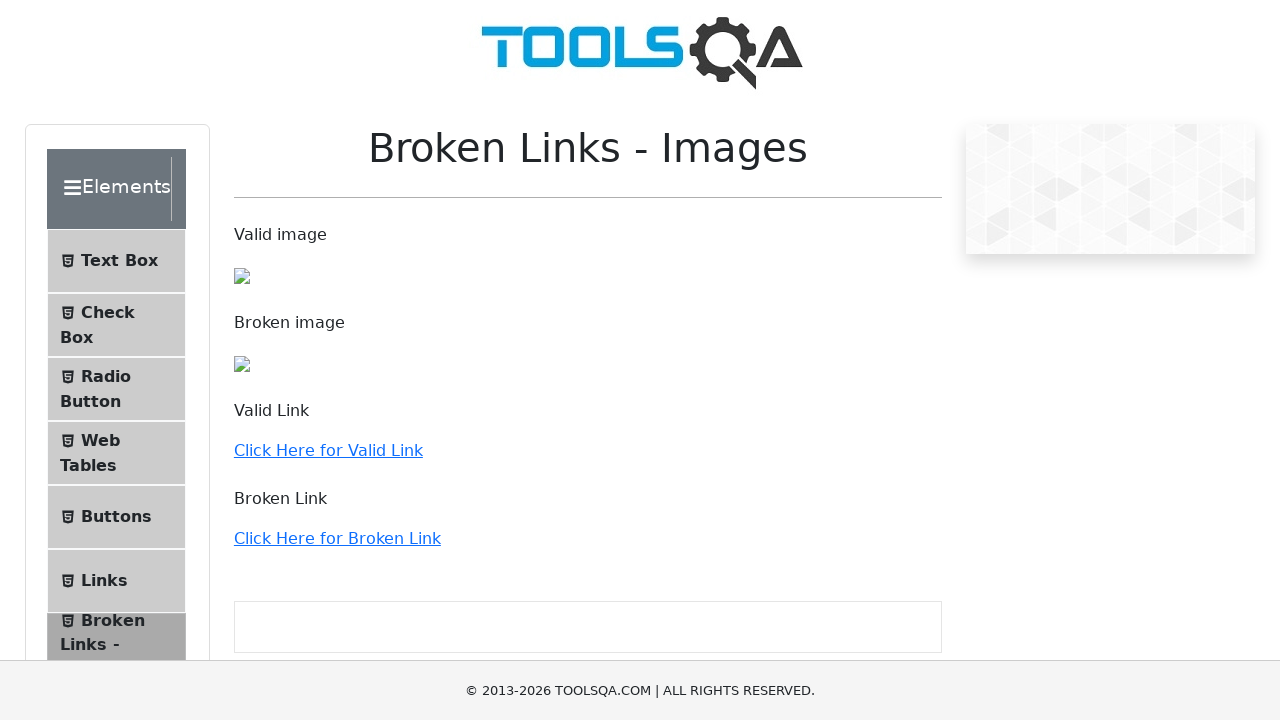